Tests dropdown selection functionality on OrangeHRM demo request page by selecting country values using different methods: by index, by value, and by visible text.

Starting URL: https://www.orangehrm.com/hris-hr-software-demo/

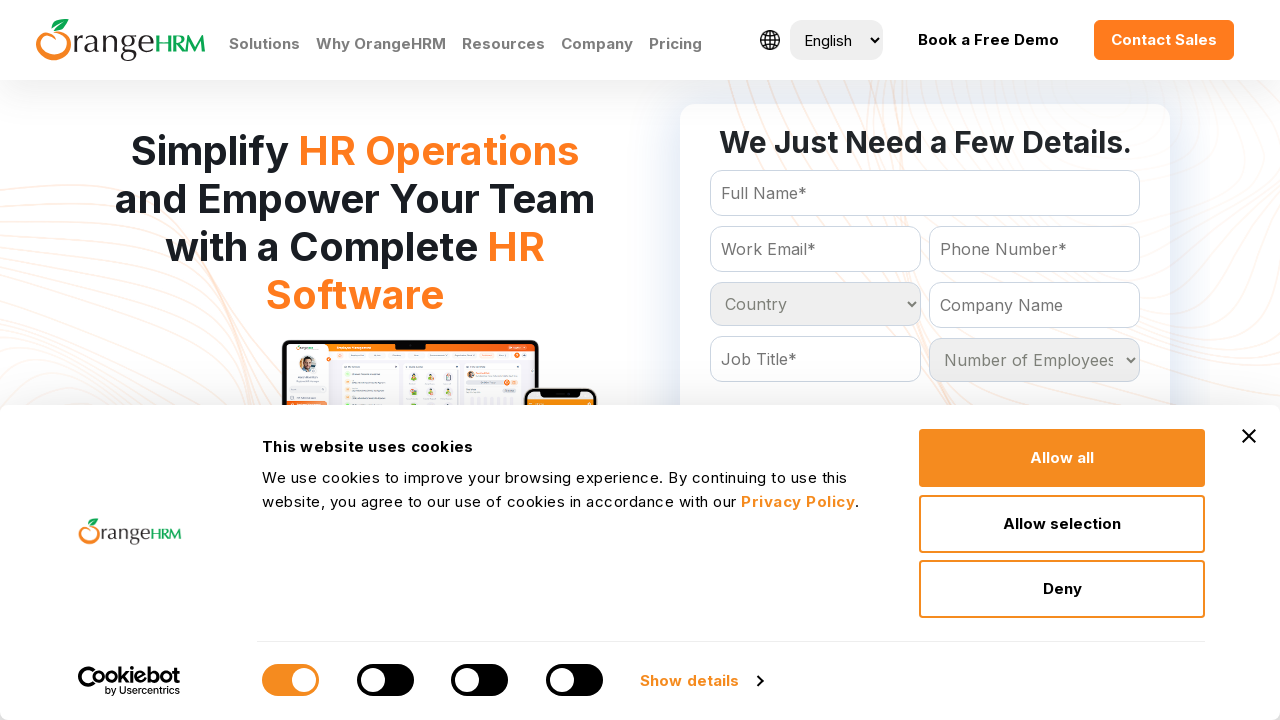

Country dropdown selector became visible
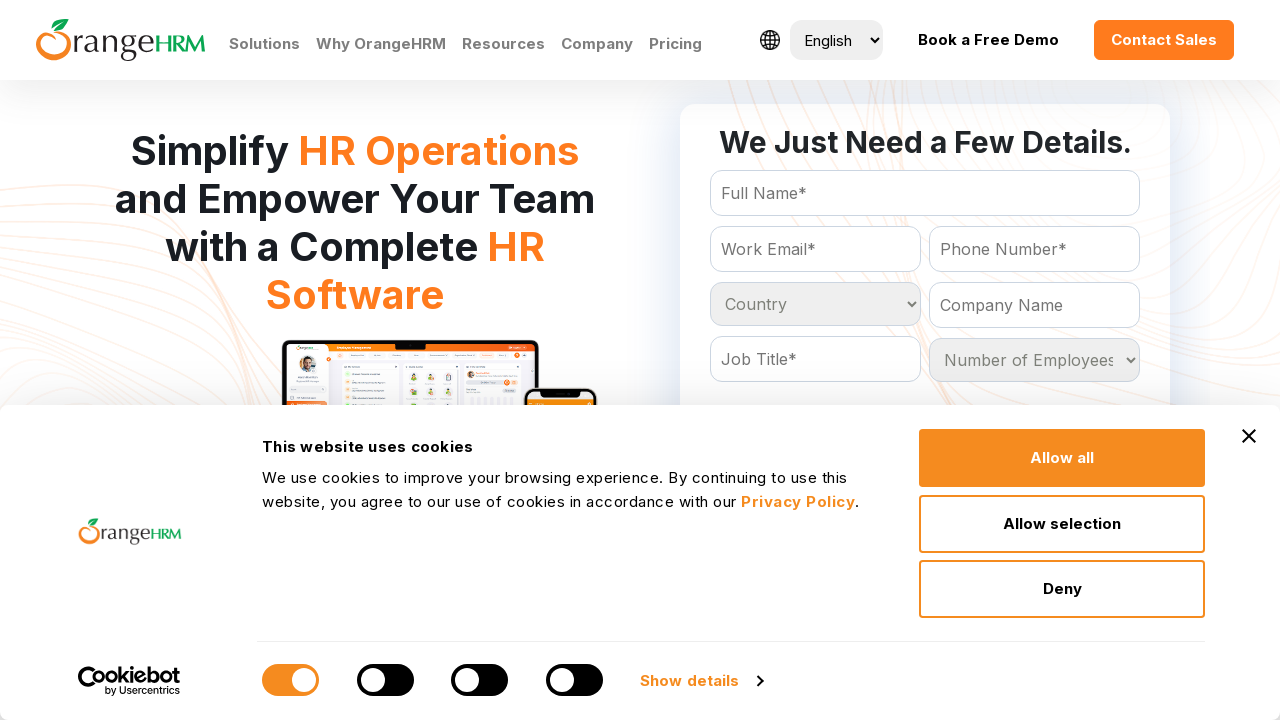

Selected country option at index 3 on select[name='Country']
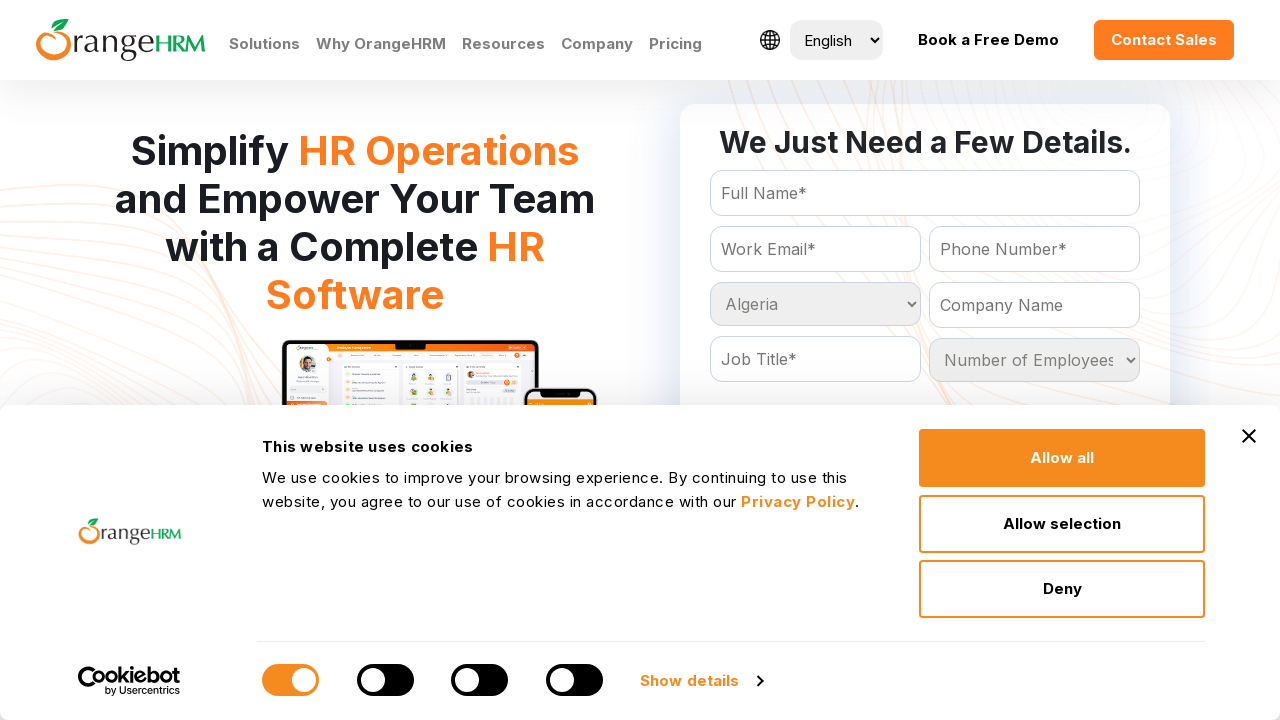

Selected country option by value 'India' on select[name='Country']
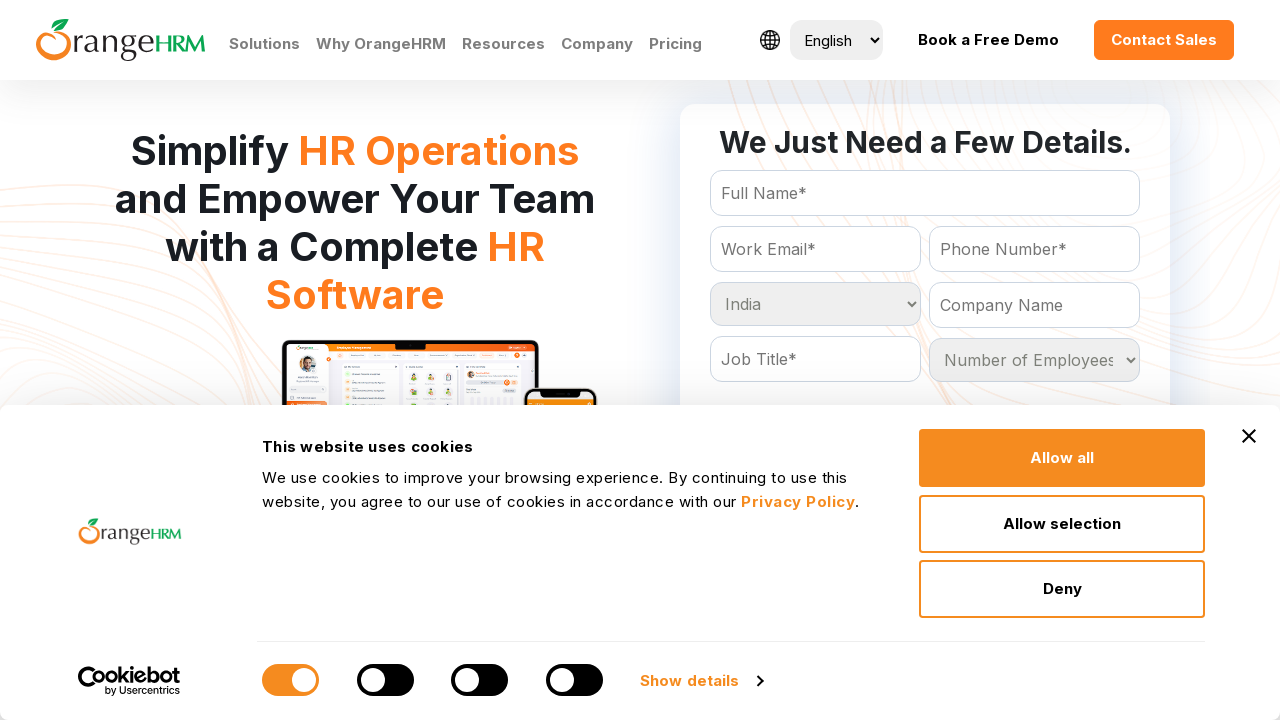

Selected country option by visible text 'Japan' on select[name='Country']
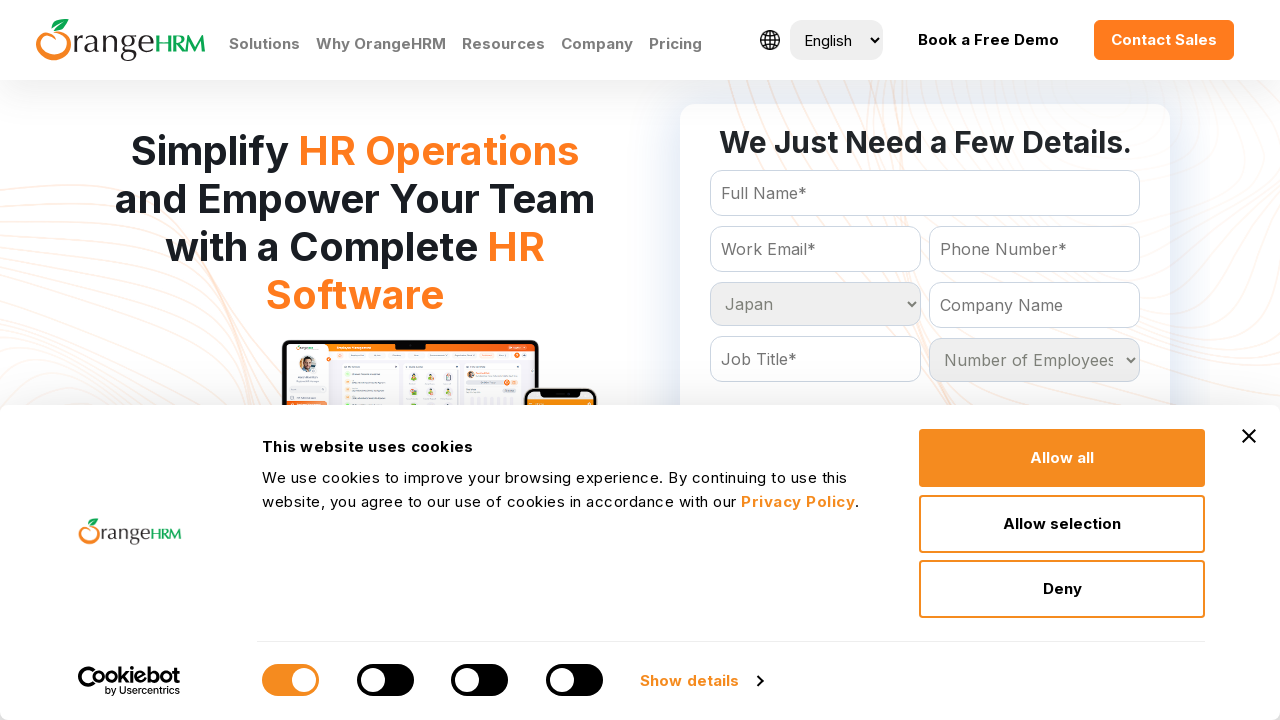

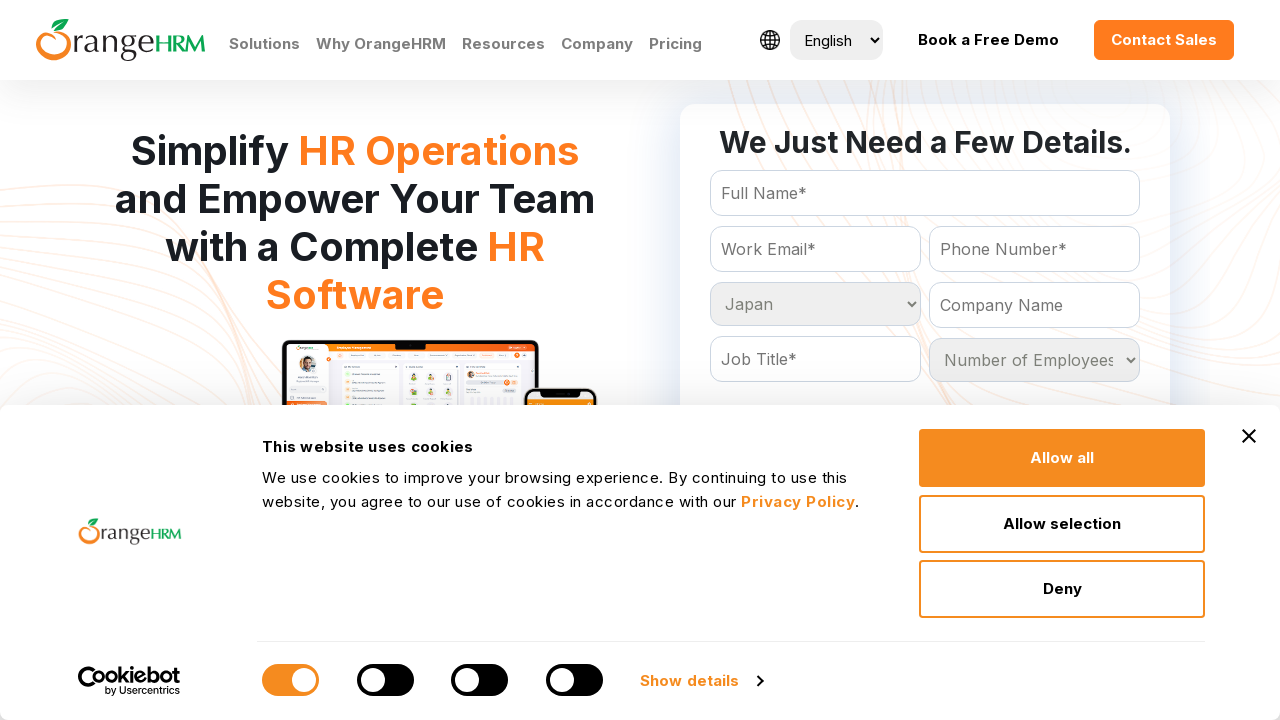